Tests iframe switching functionality by accessing content within an iframe and then returning to the main page to interact with tooltip link

Starting URL: https://www.jqueryui.com/button/

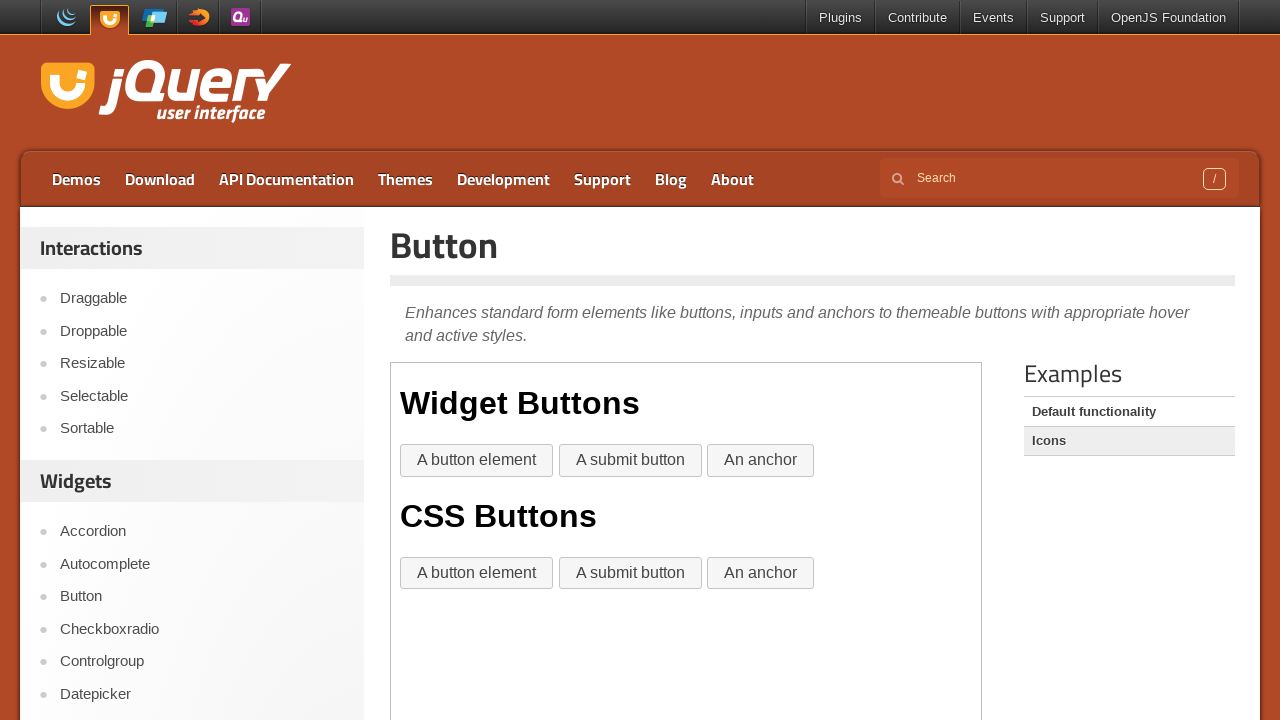

Verified main page widget element is present
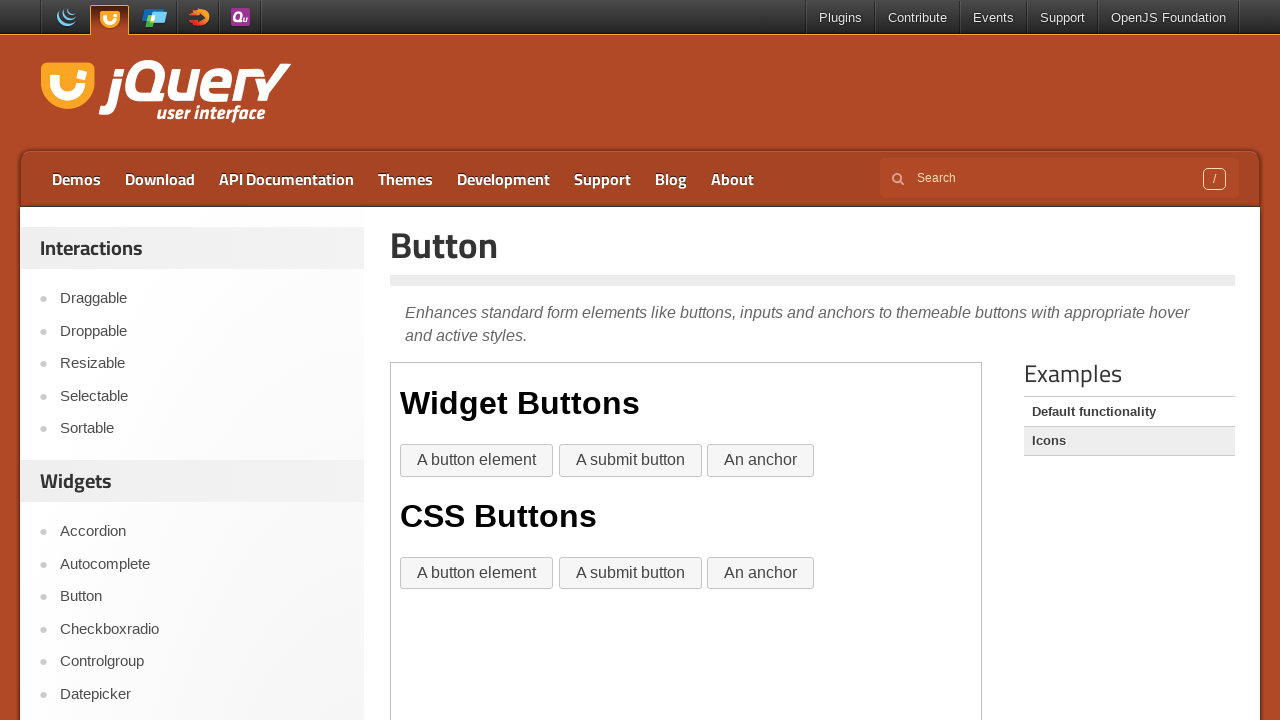

Selected first iframe on the page
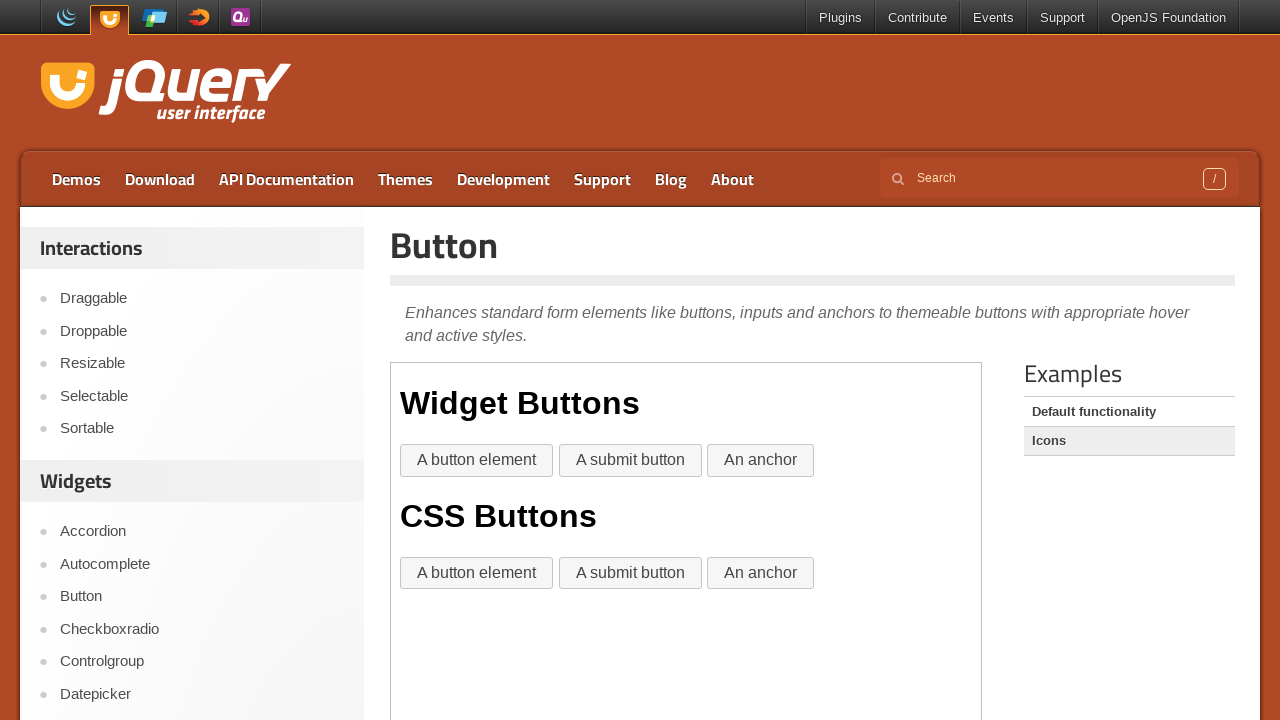

Waited for CSS Buttons heading to load in iframe
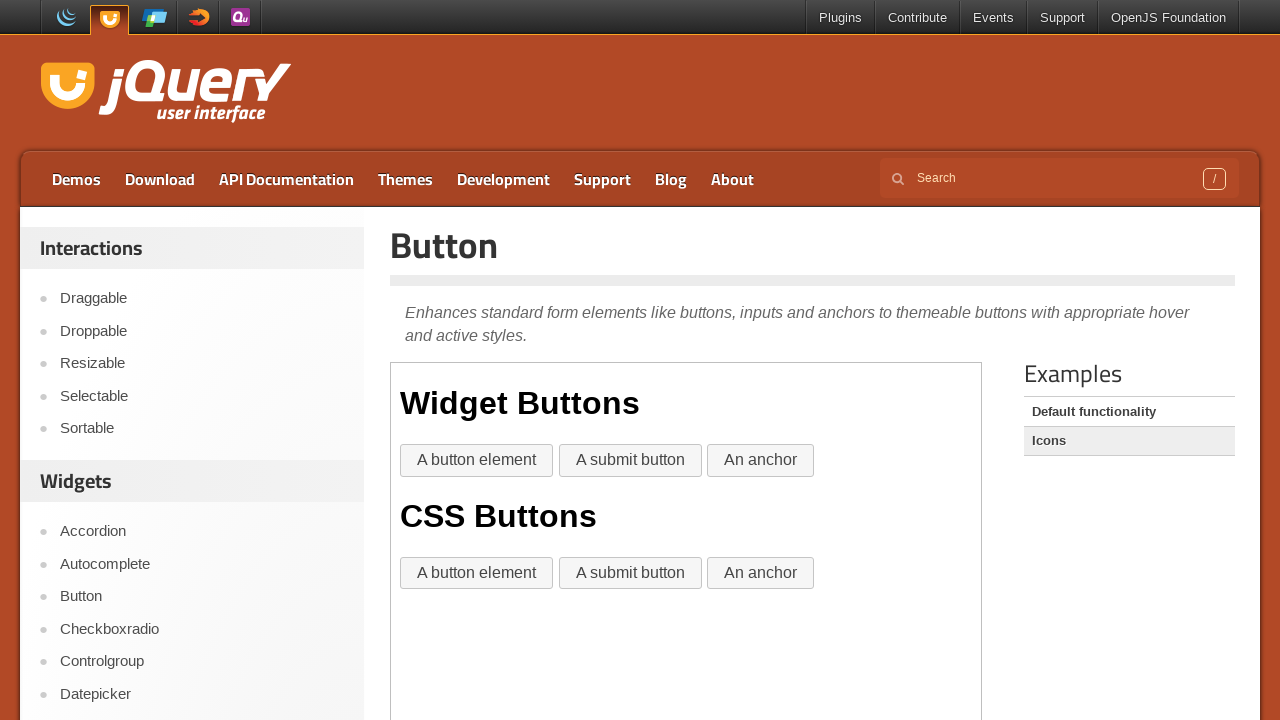

Clicked Tooltip link to navigate away from button demo at (202, 360) on xpath=//a[text()='Tooltip']
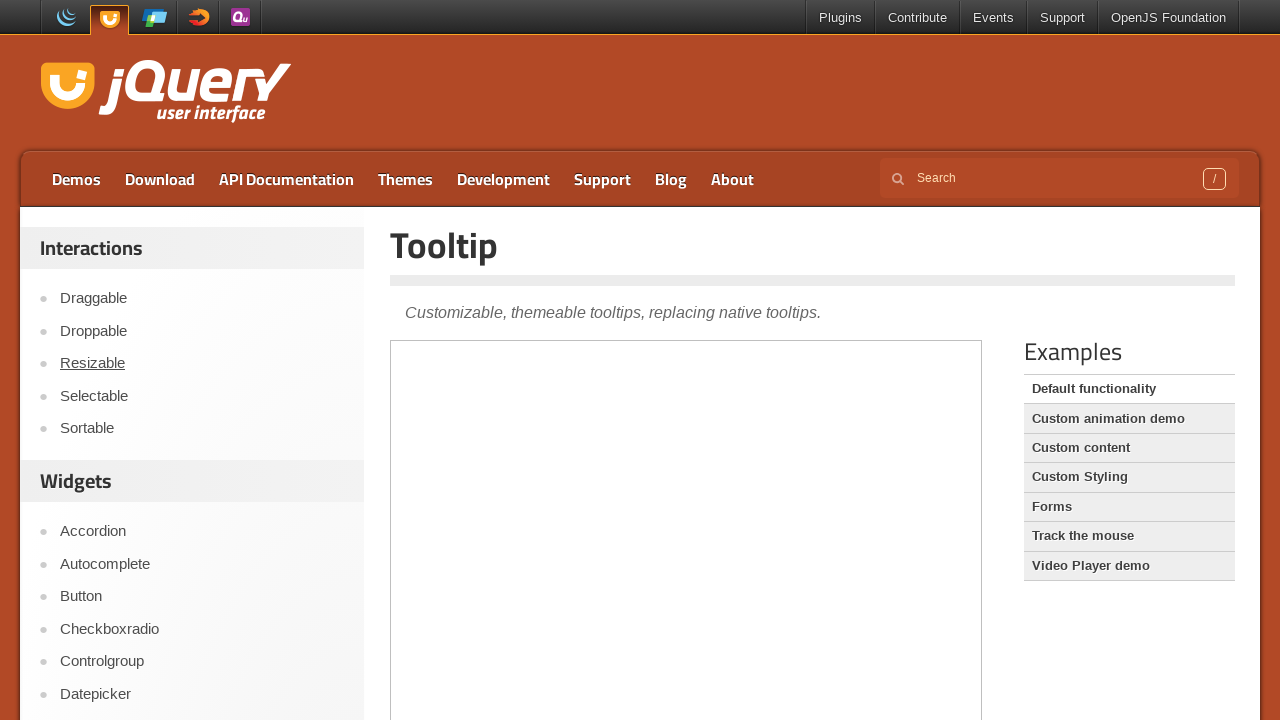

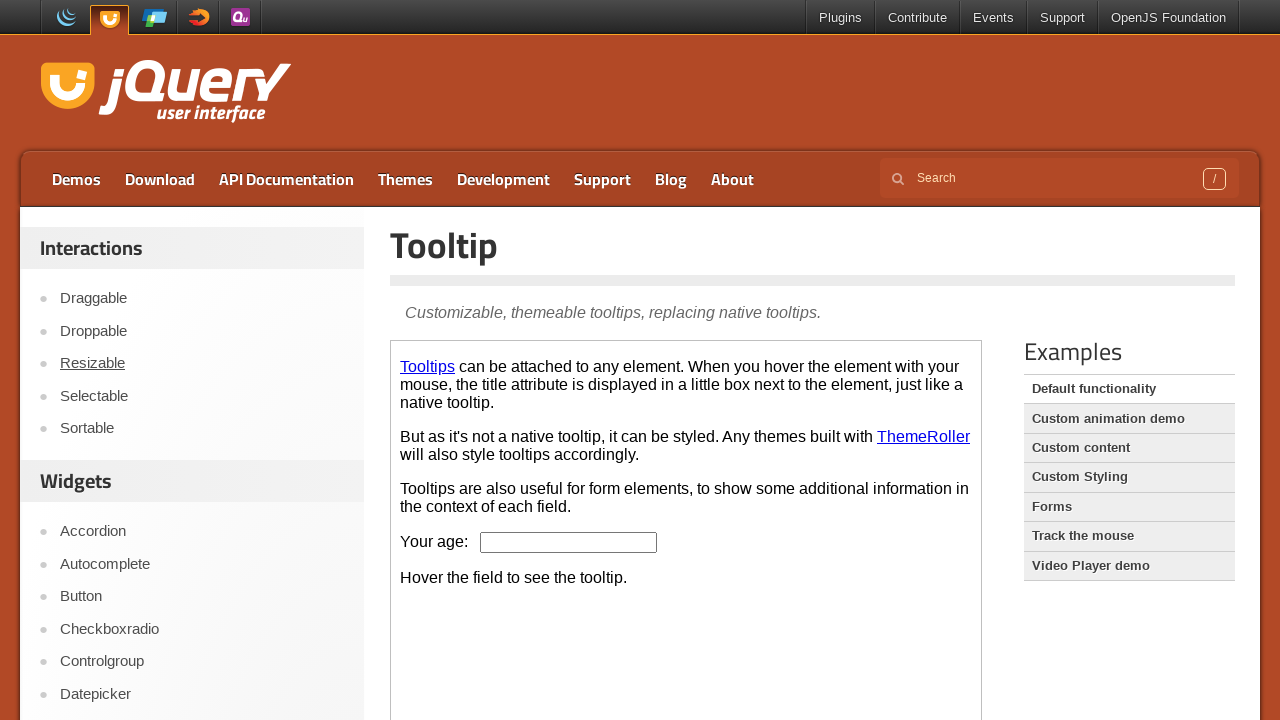